Tests opening a new browser window and navigating to a different URL in that new window, demonstrating multi-window handling

Starting URL: https://flowcv.com/

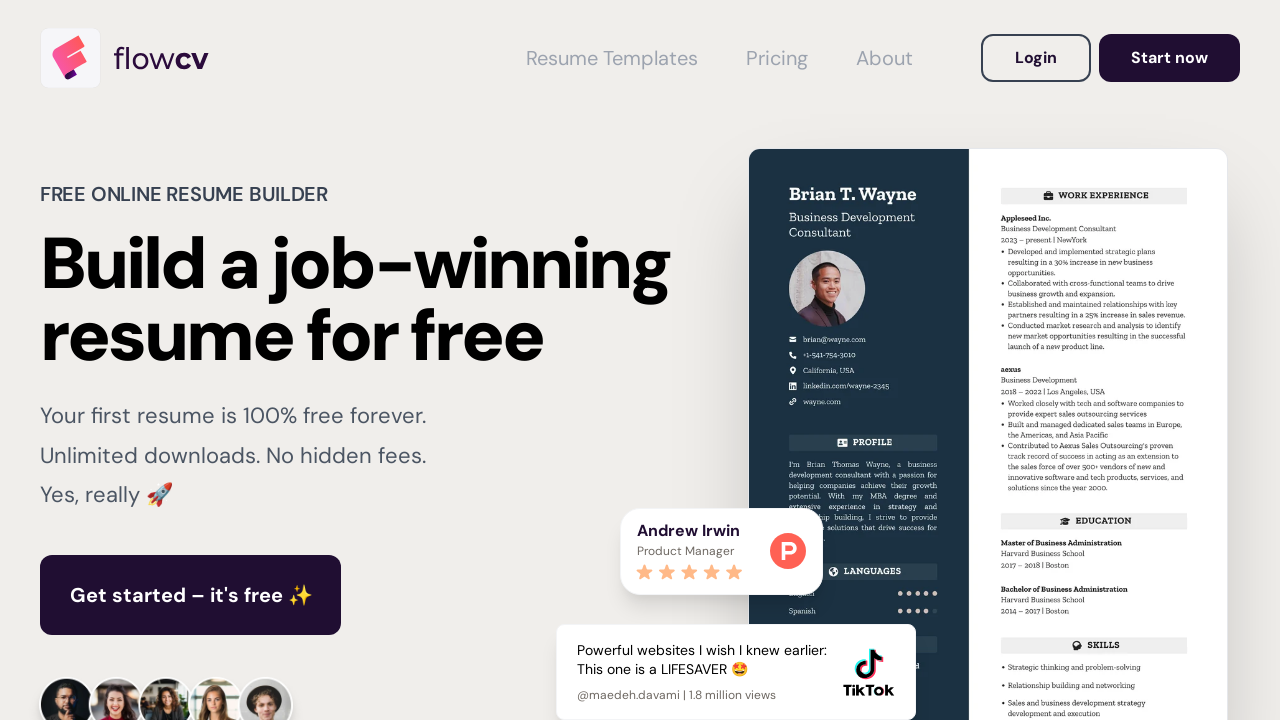

Opened a new browser window/page in the current context
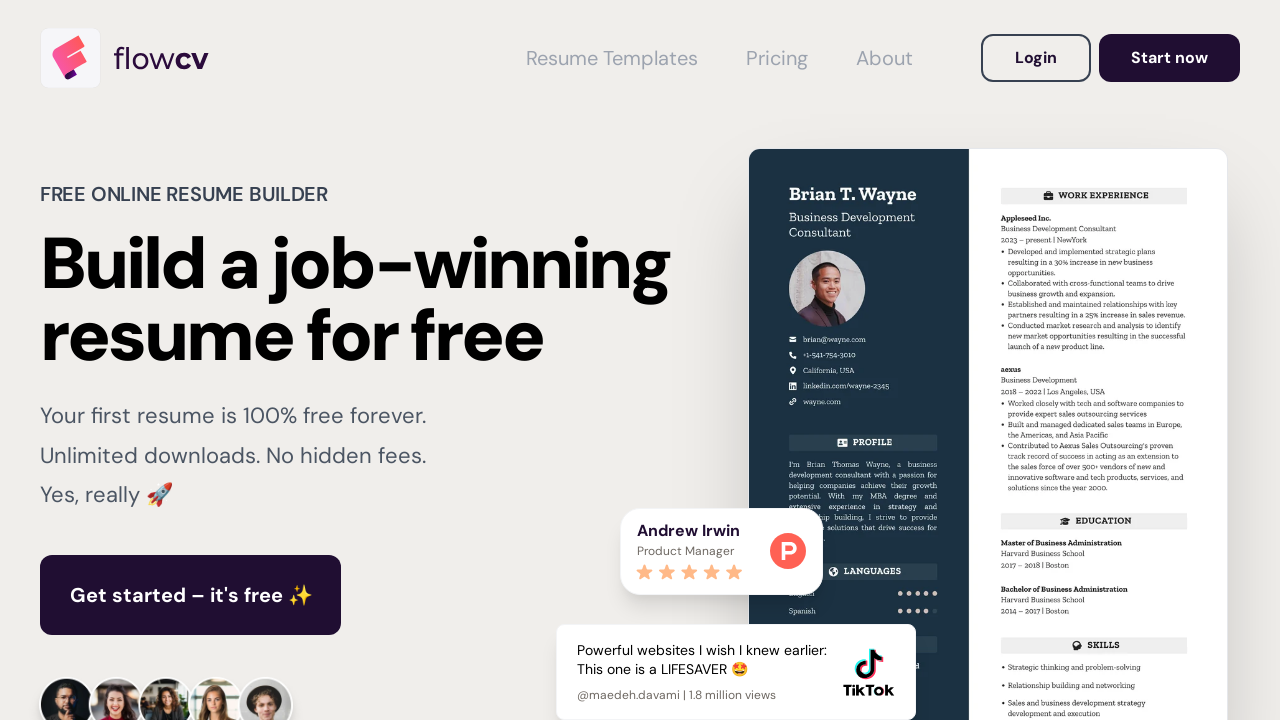

Navigated to https://testautomationpractice.blogspot.com/ in the new window
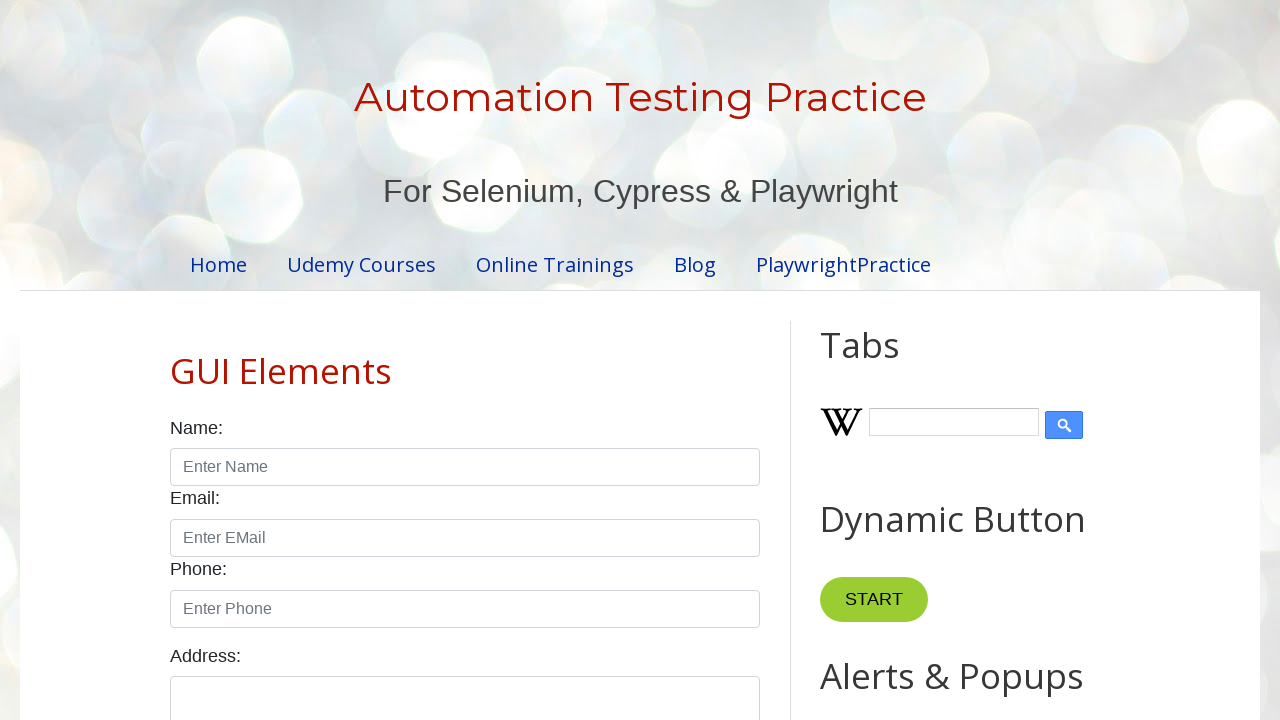

Waited for new window page to load (domcontentloaded state)
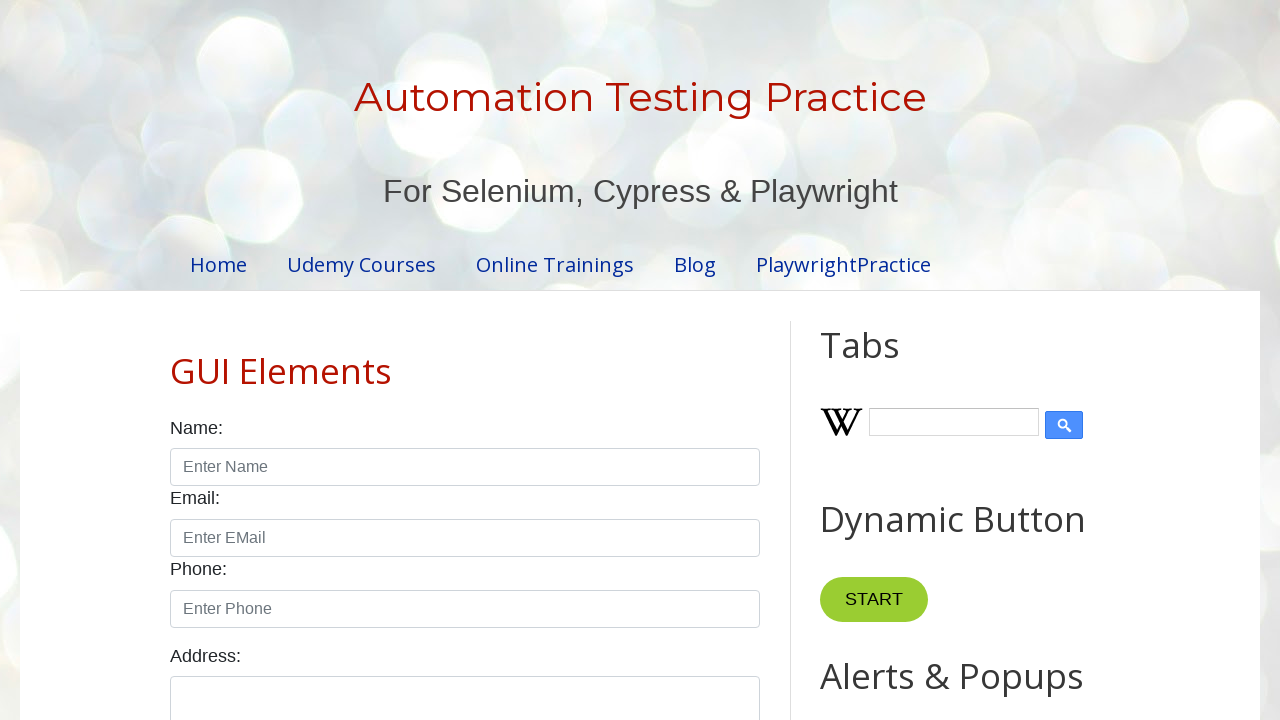

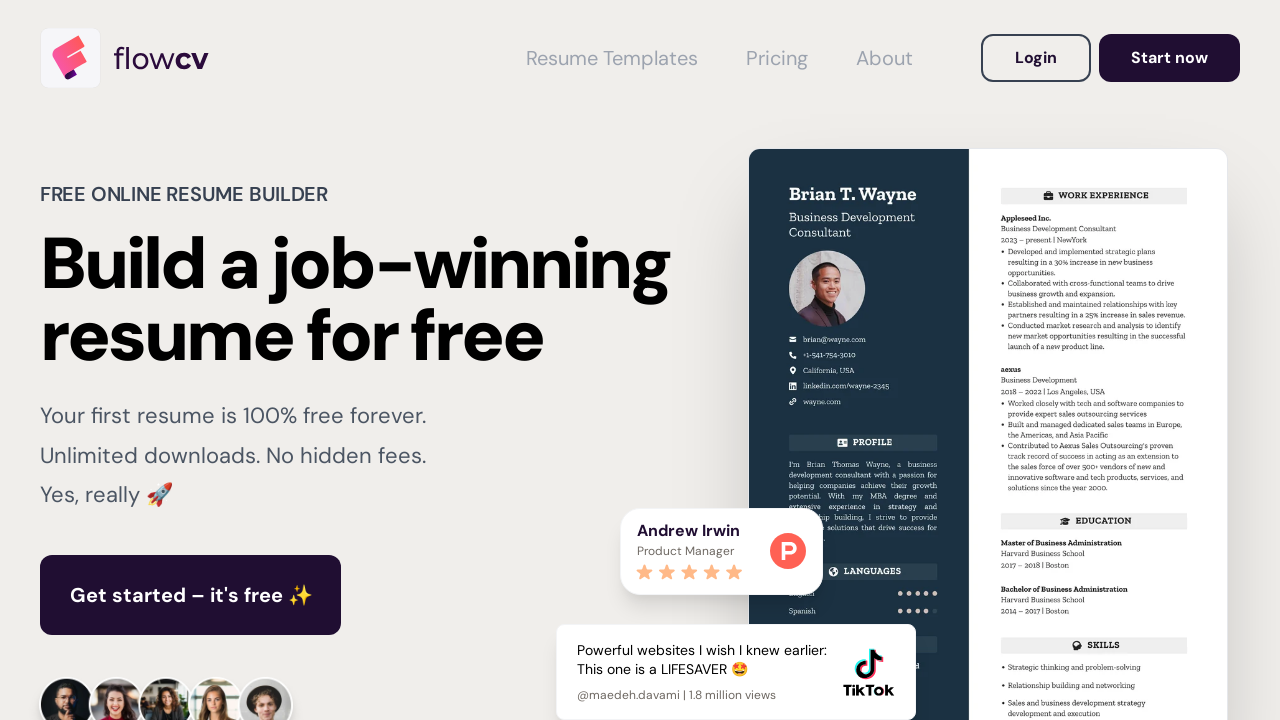